Tests a more resilient approach to multiple window handling by storing the initial window handle, clicking a link to open a new window, and switching between windows while verifying page titles.

Starting URL: http://the-internet.herokuapp.com/windows

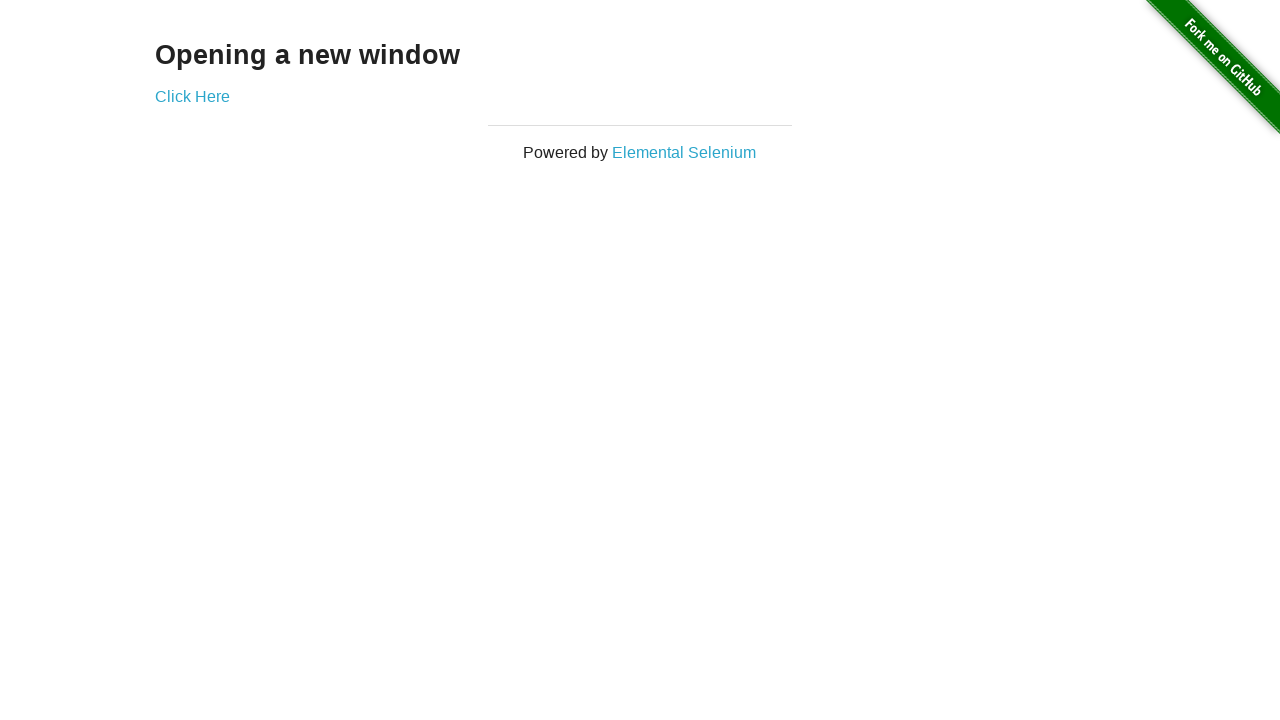

Stored reference to the first page
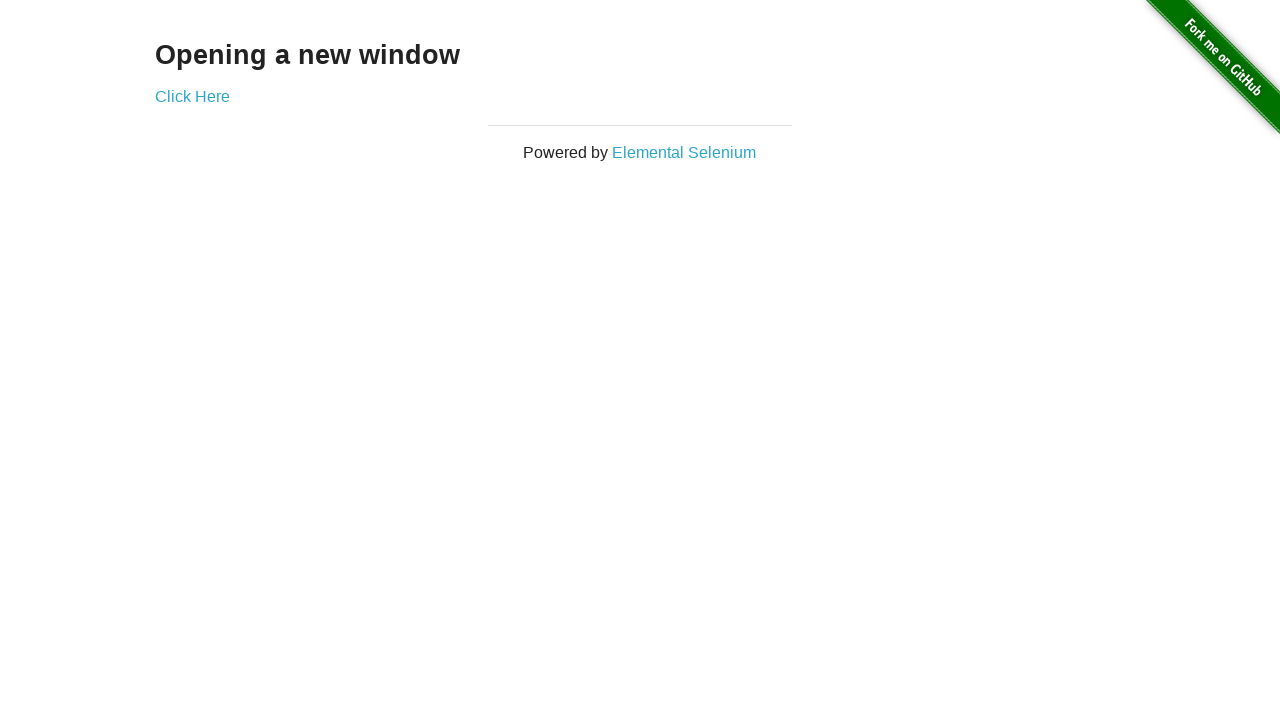

Clicked link to open new window and captured popup at (192, 96) on .example a
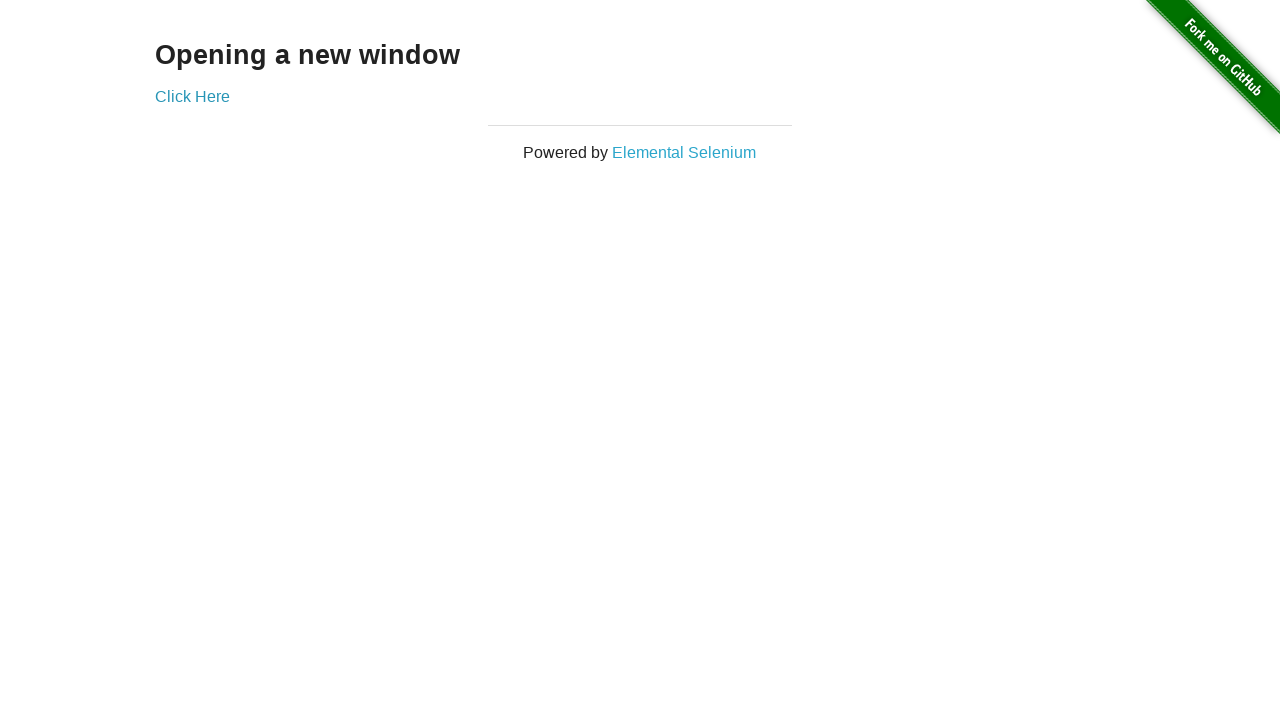

Retrieved new page object from popup
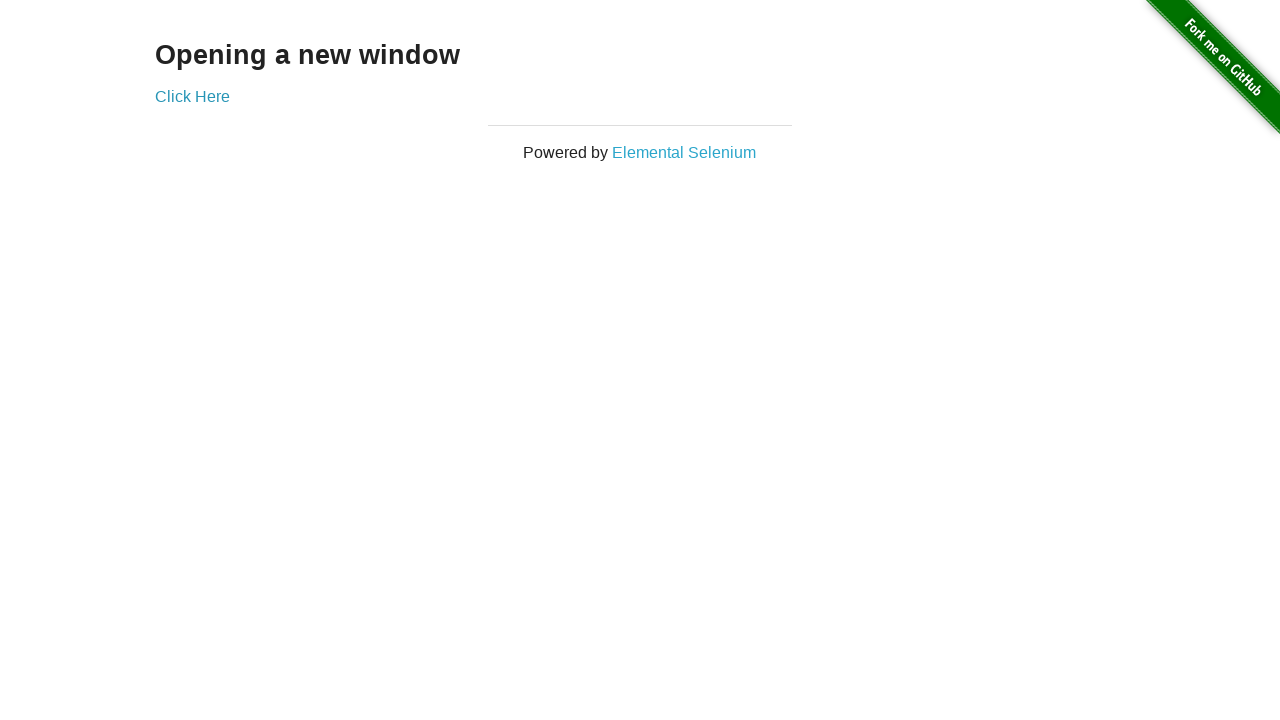

Verified first page title is not 'New Window'
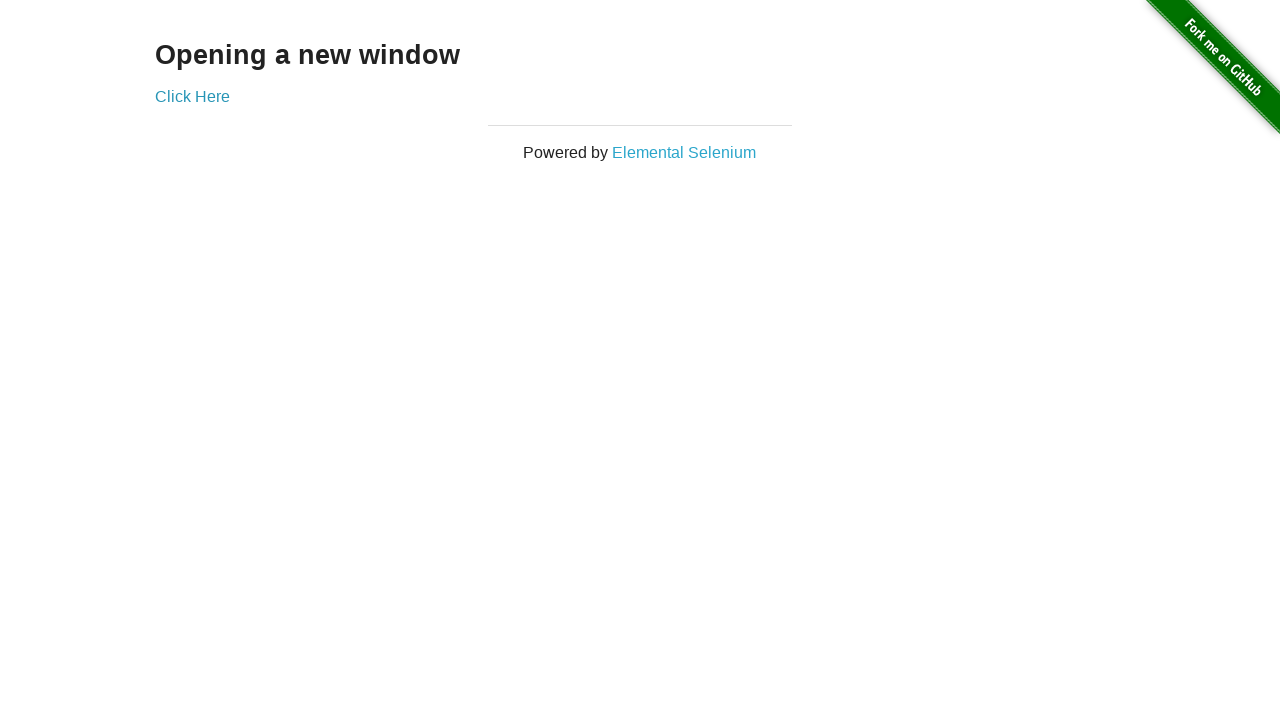

Waited for new page to load
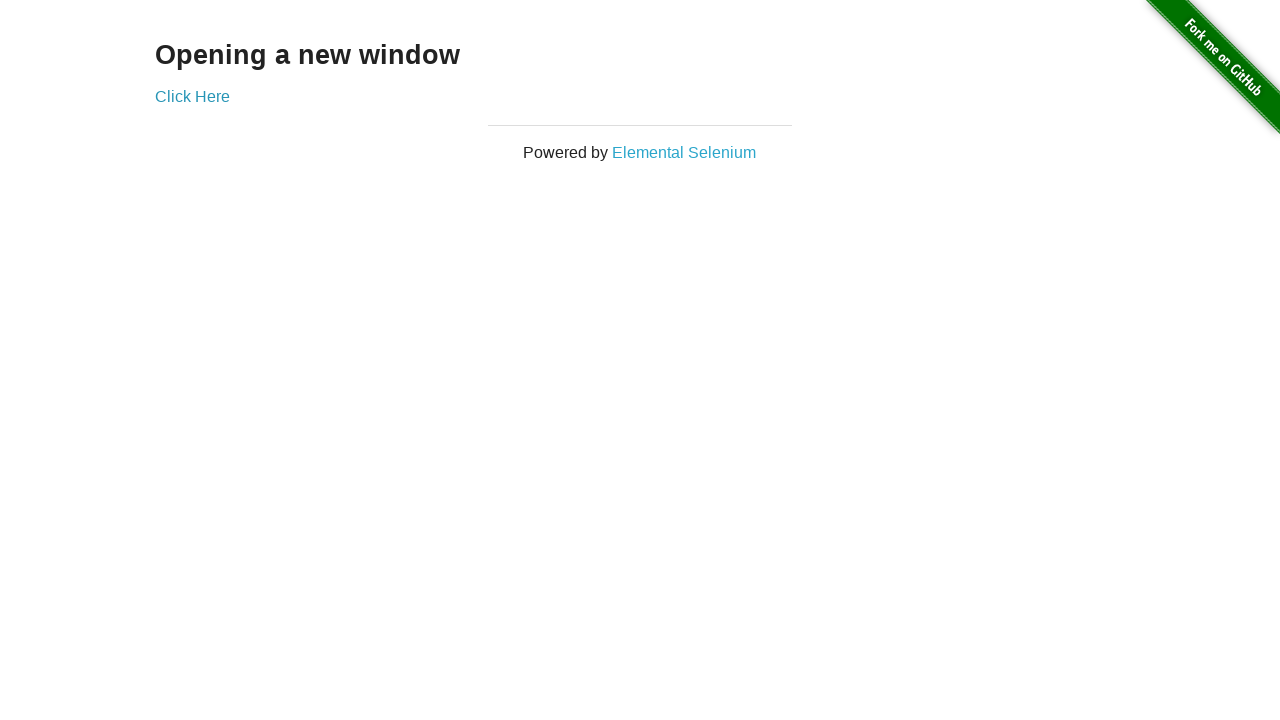

Verified new page title is 'New Window'
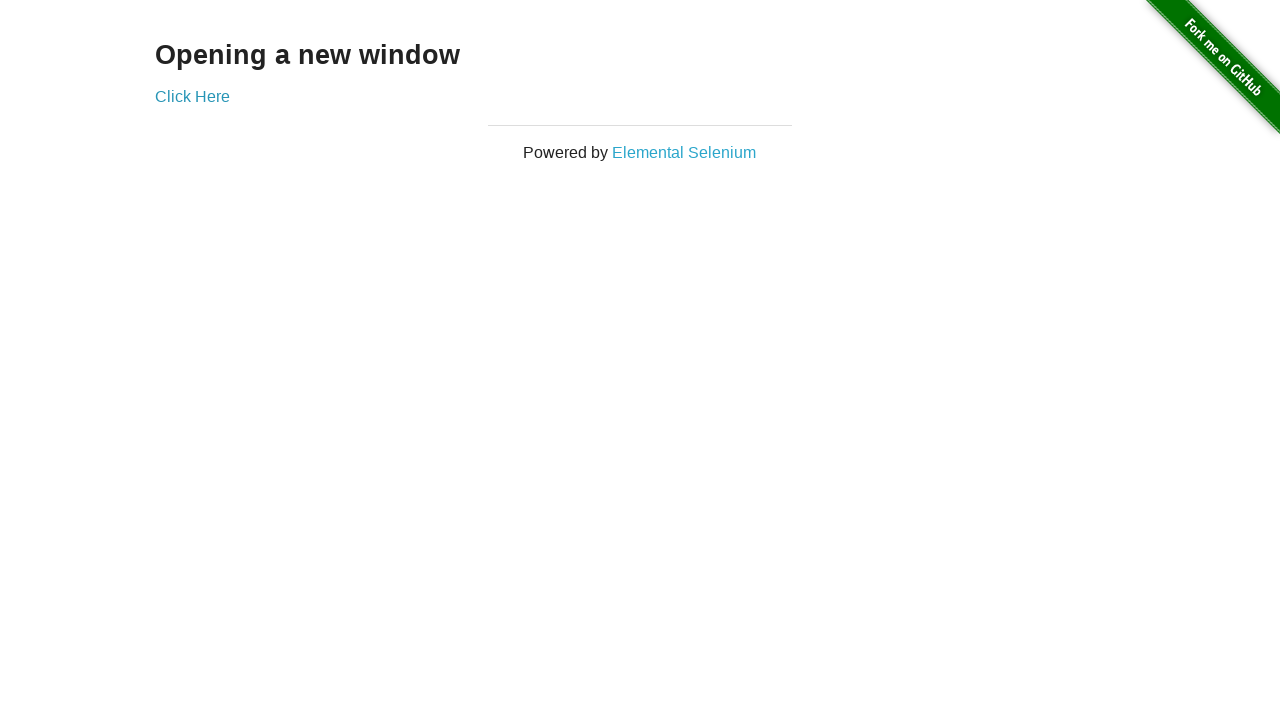

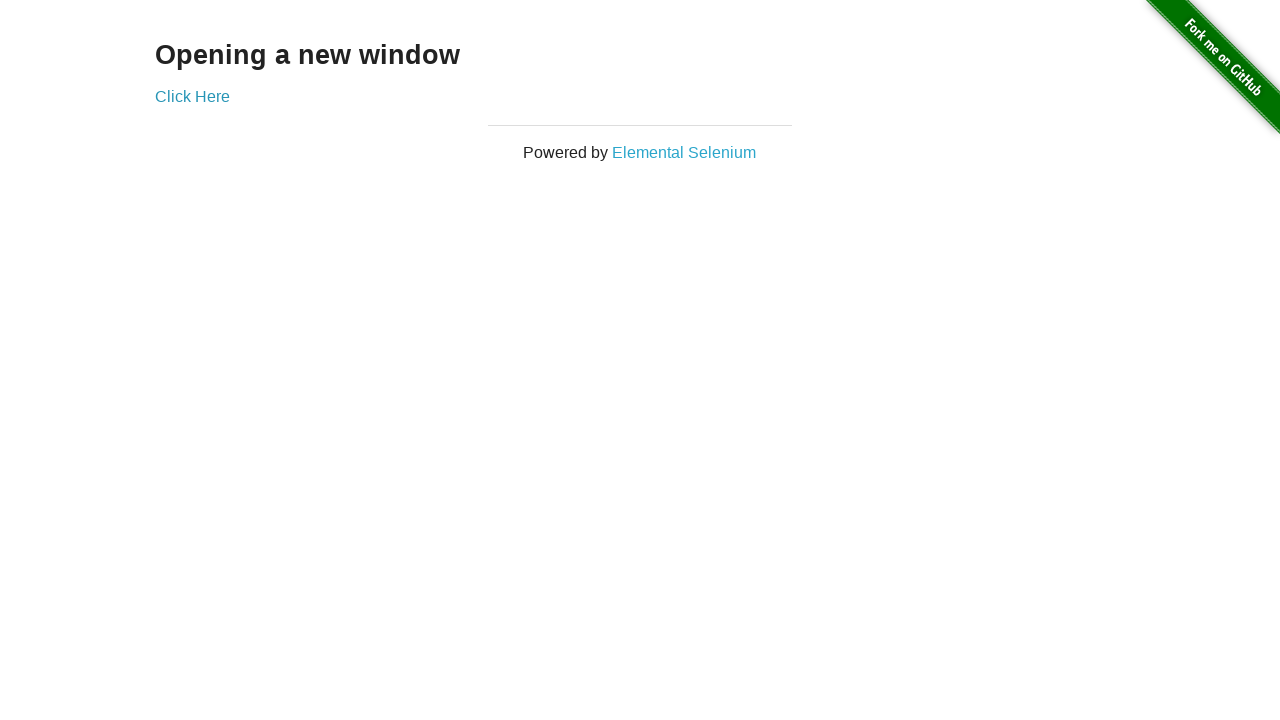